Tests the registration form validation by submitting empty fields and verifying that account creation fails when required fields are not filled.

Starting URL: https://parabank.parasoft.com/parabank/index.htm

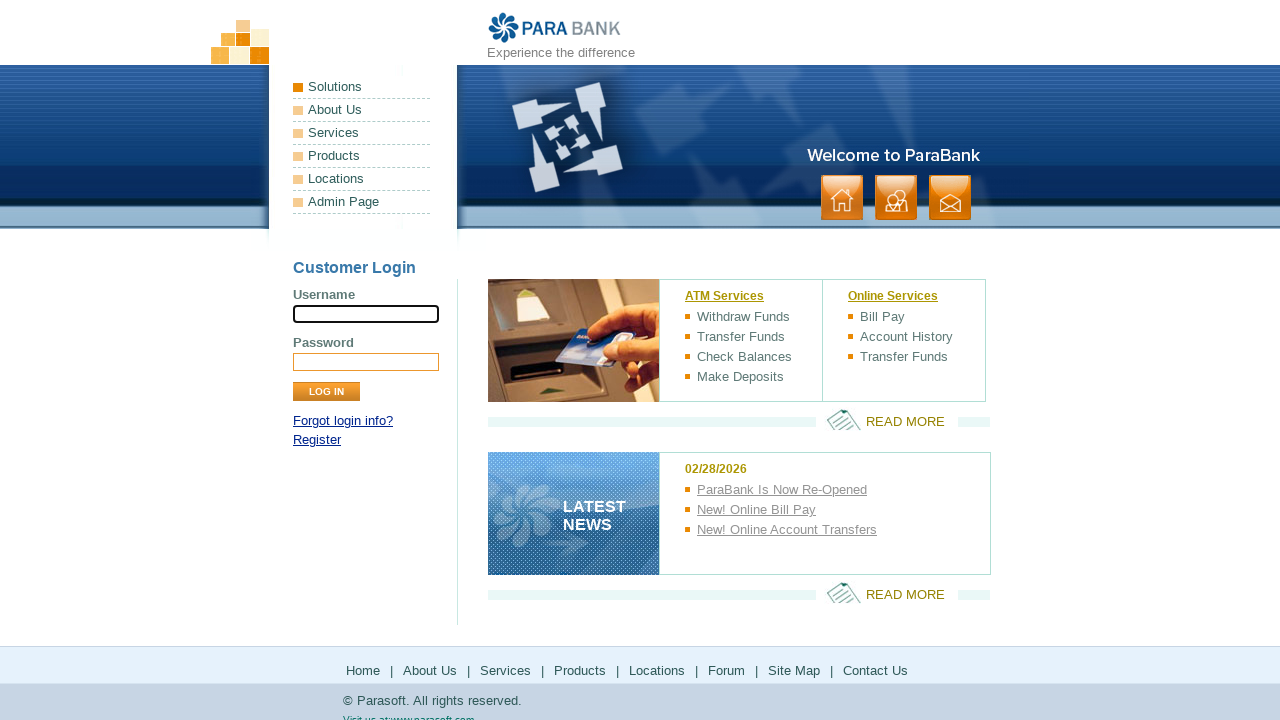

Clicked Register link to navigate to registration page at (317, 440) on text=Register
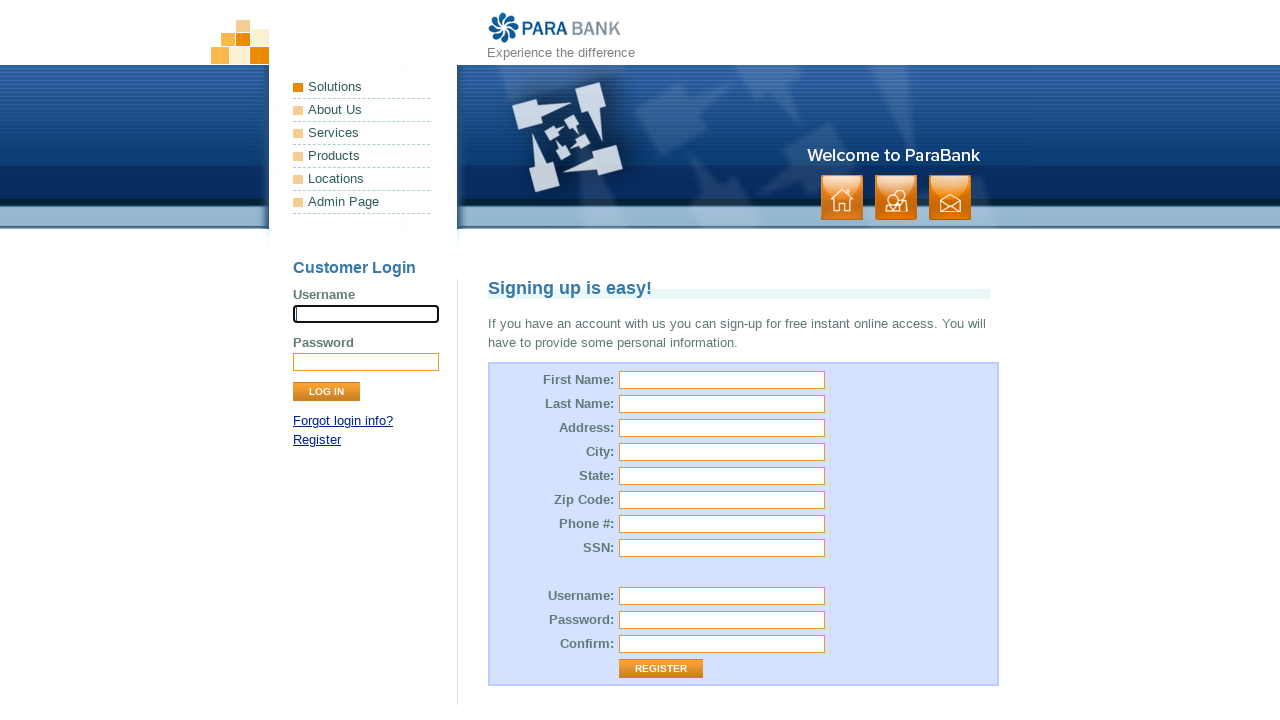

Filled first name field with empty string on #customer\.firstName
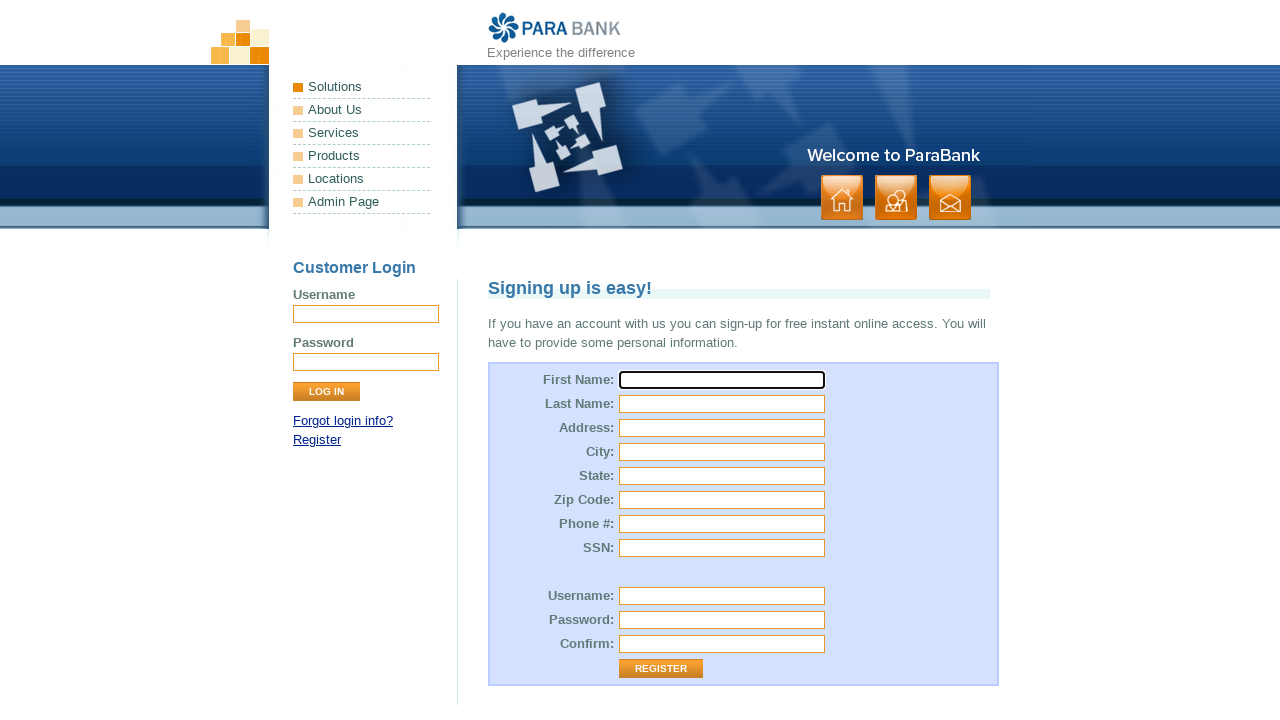

Filled last name field with empty string on #customer\.lastName
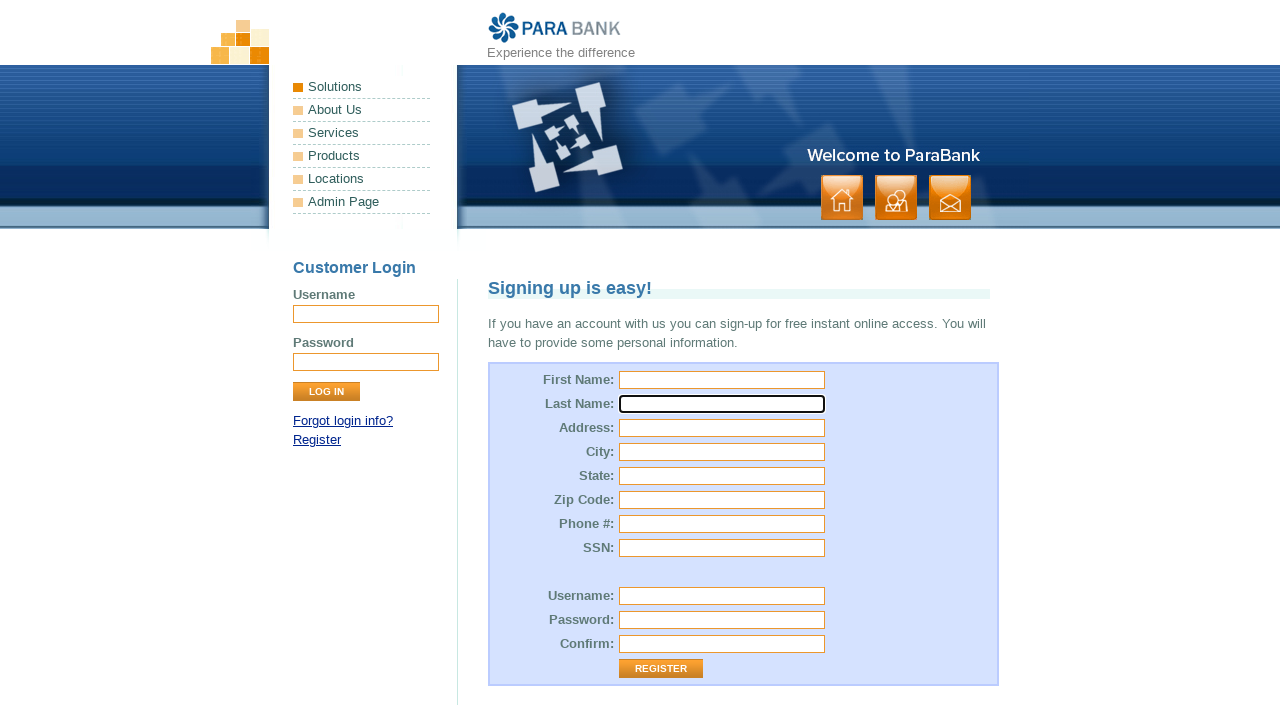

Filled street address field with empty string on #customer\.address\.street
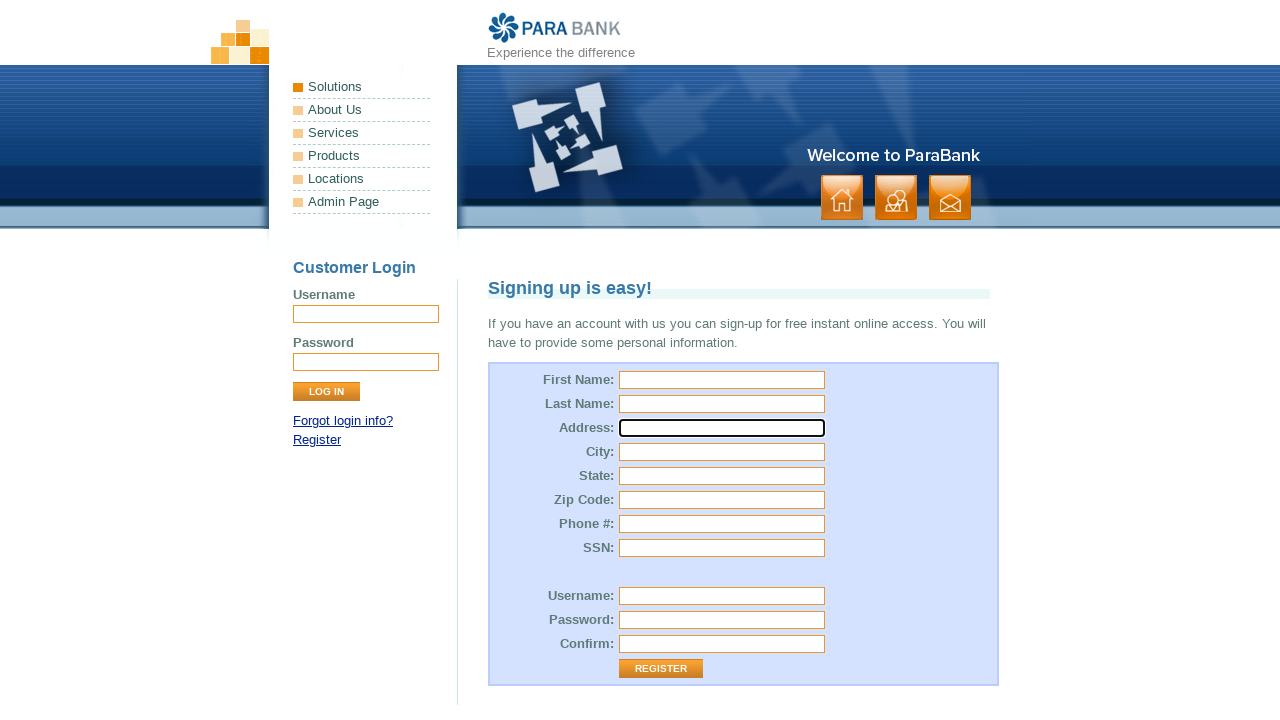

Filled city field with empty string on #customer\.address\.city
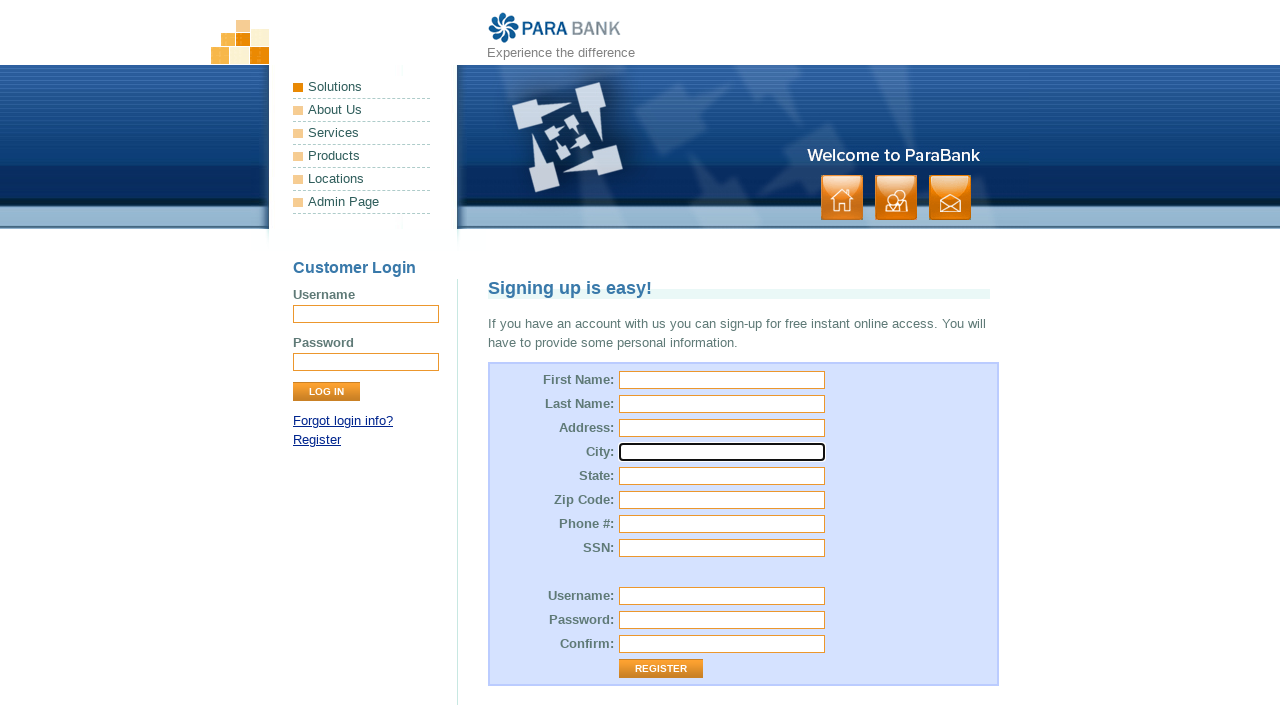

Filled state field with empty string on #customer\.address\.state
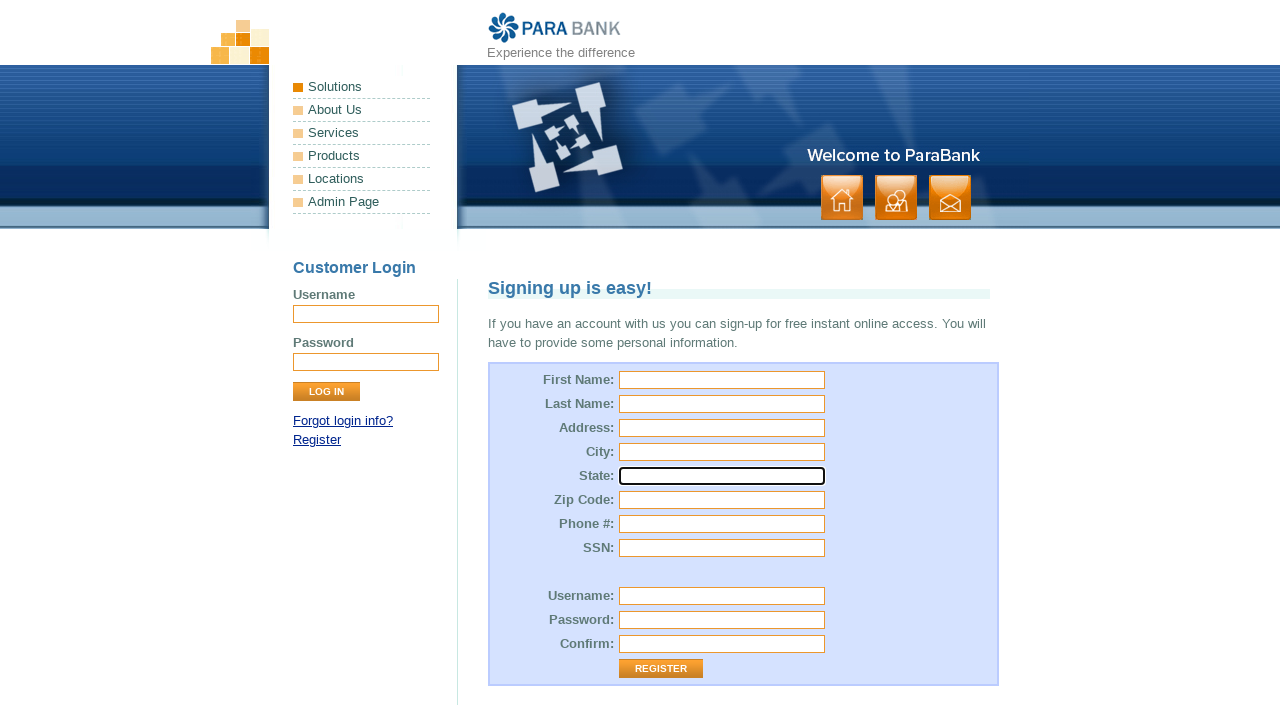

Filled zip code field with empty string on #customer\.address\.zipCode
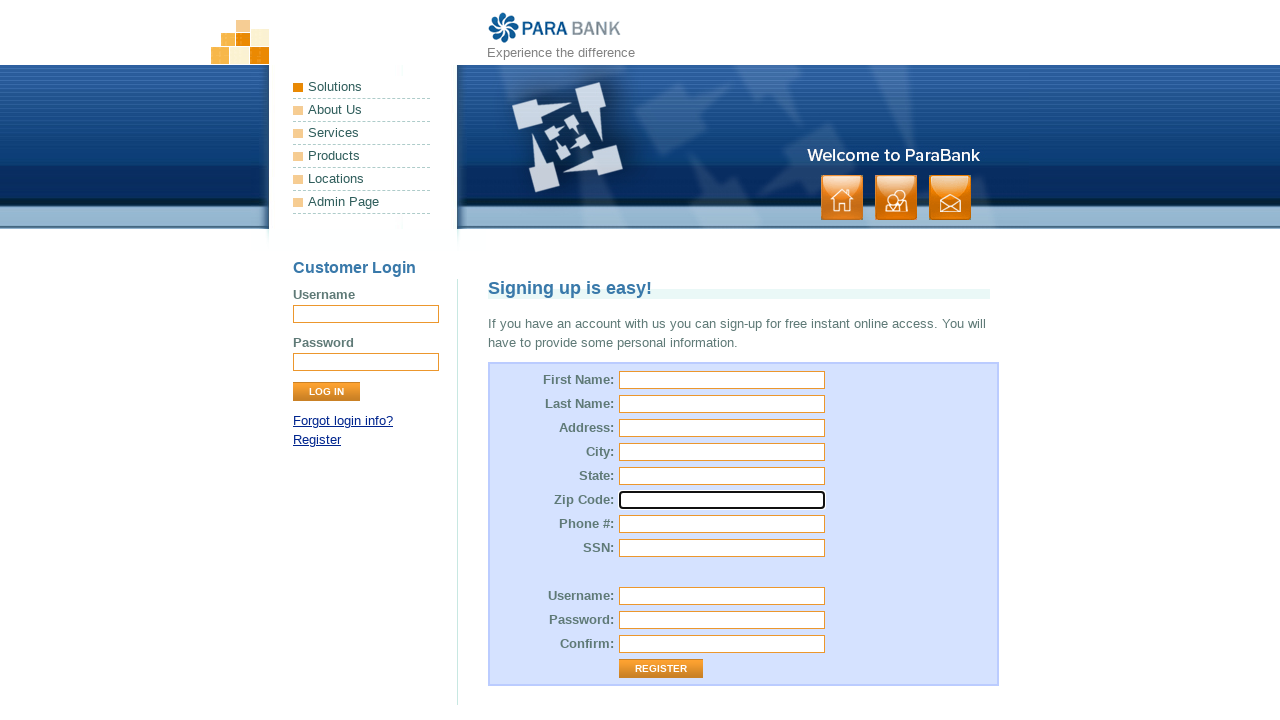

Filled phone number field with empty string on #customer\.phoneNumber
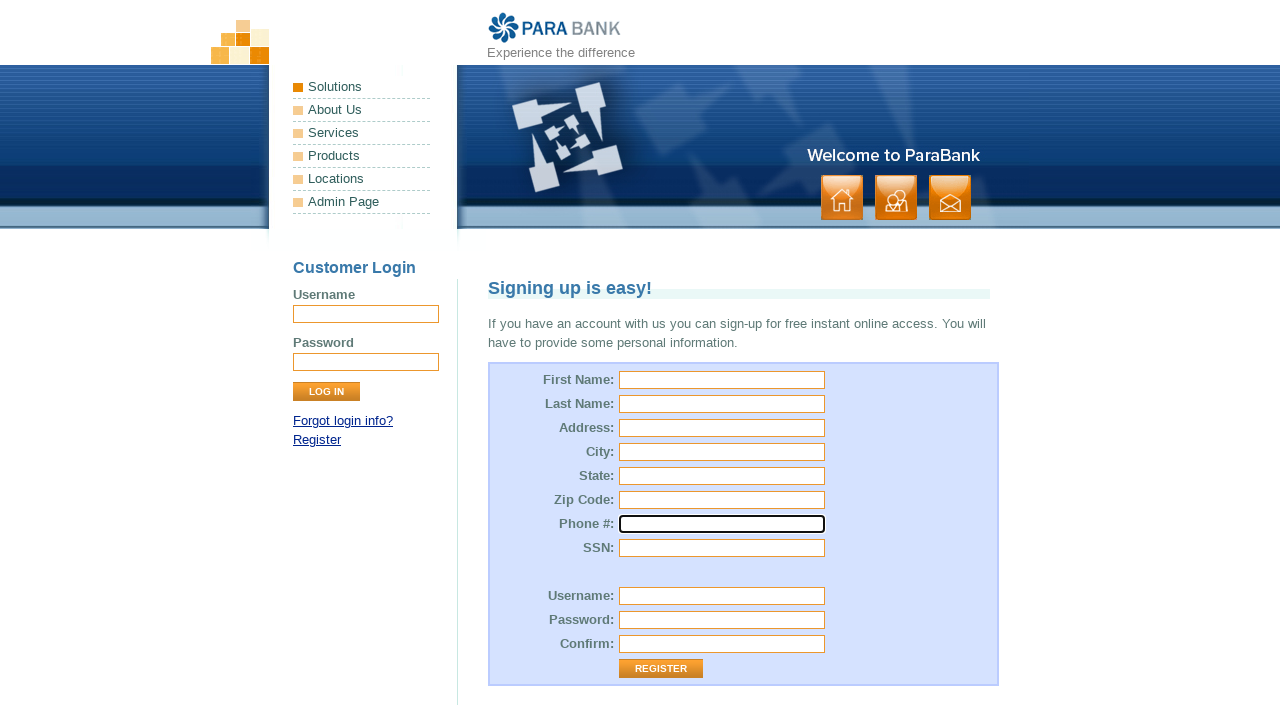

Filled SSN field with empty string on #customer\.ssn
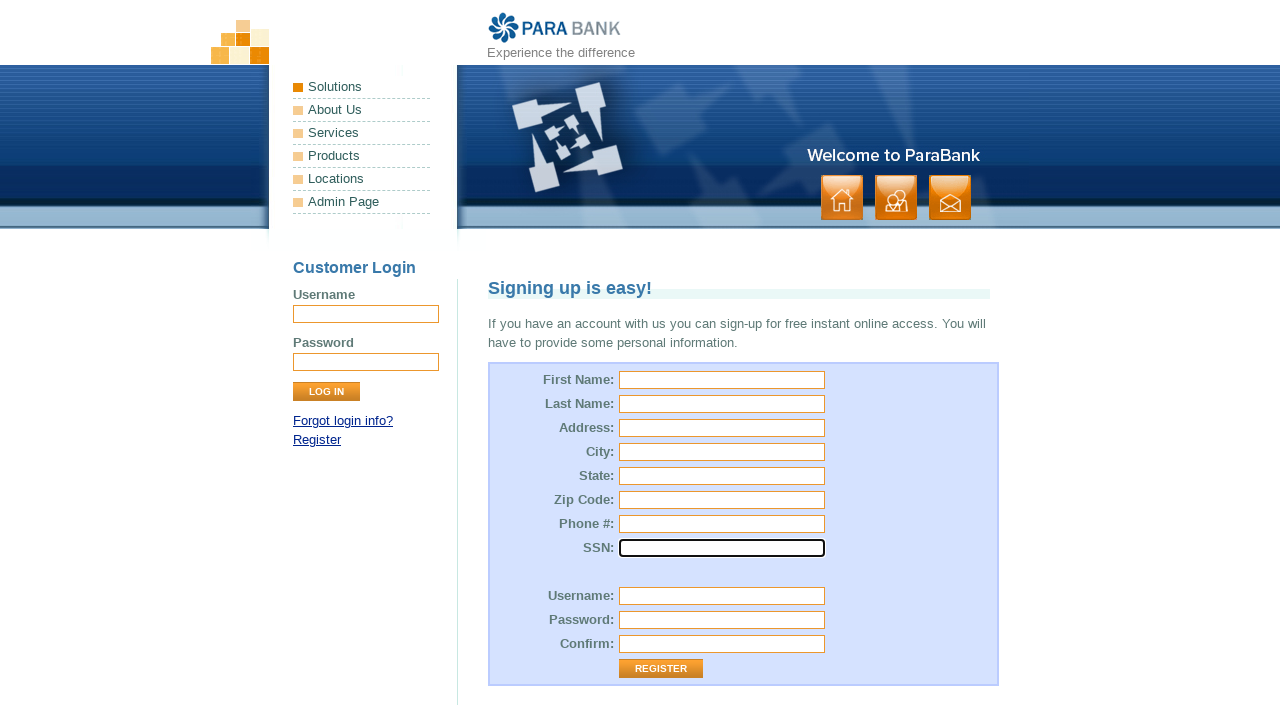

Filled username field with empty string on #customer\.username
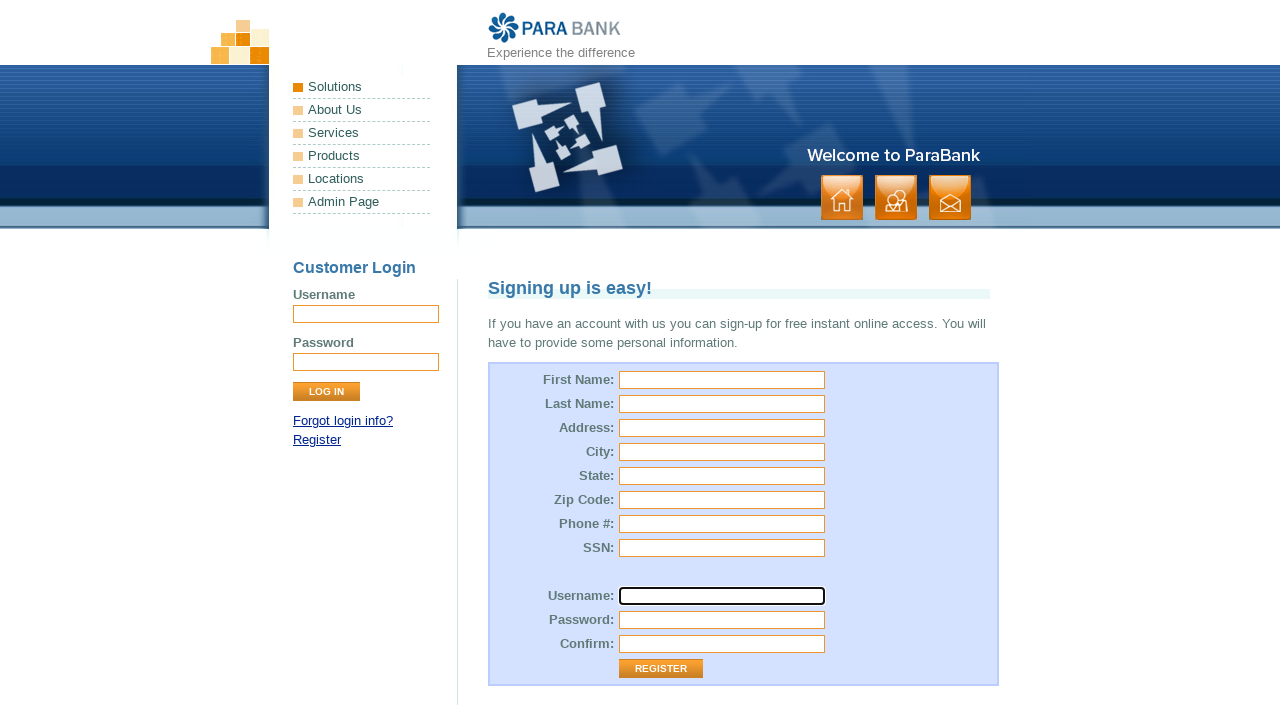

Filled password field with empty string on #customer\.password
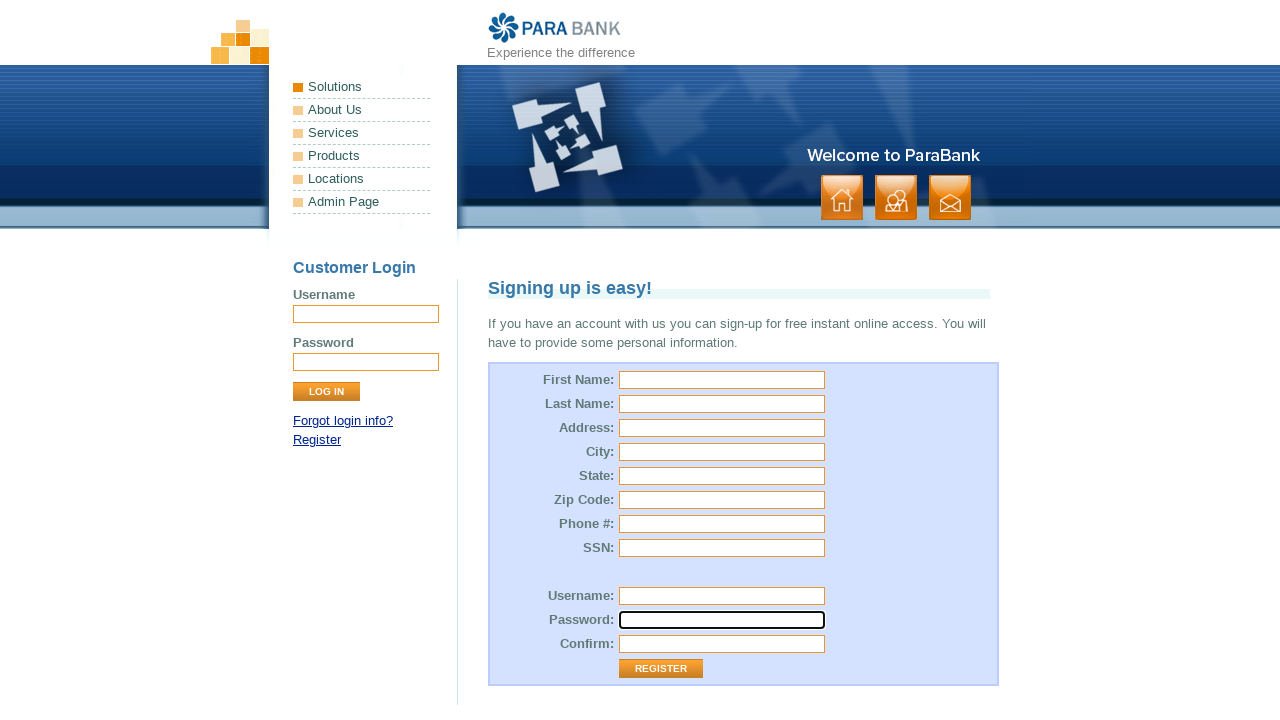

Filled repeated password field with empty string on #repeatedPassword
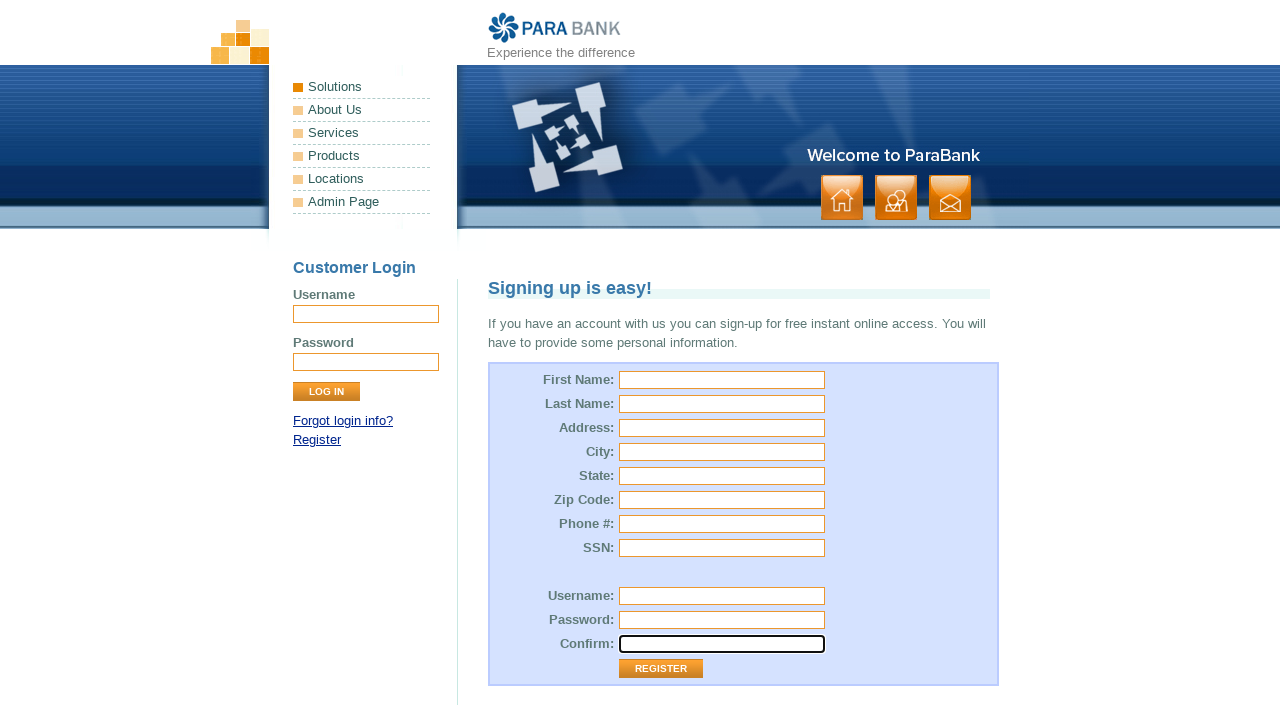

Clicked Register button to submit form with empty fields at (661, 669) on input[value='Register']
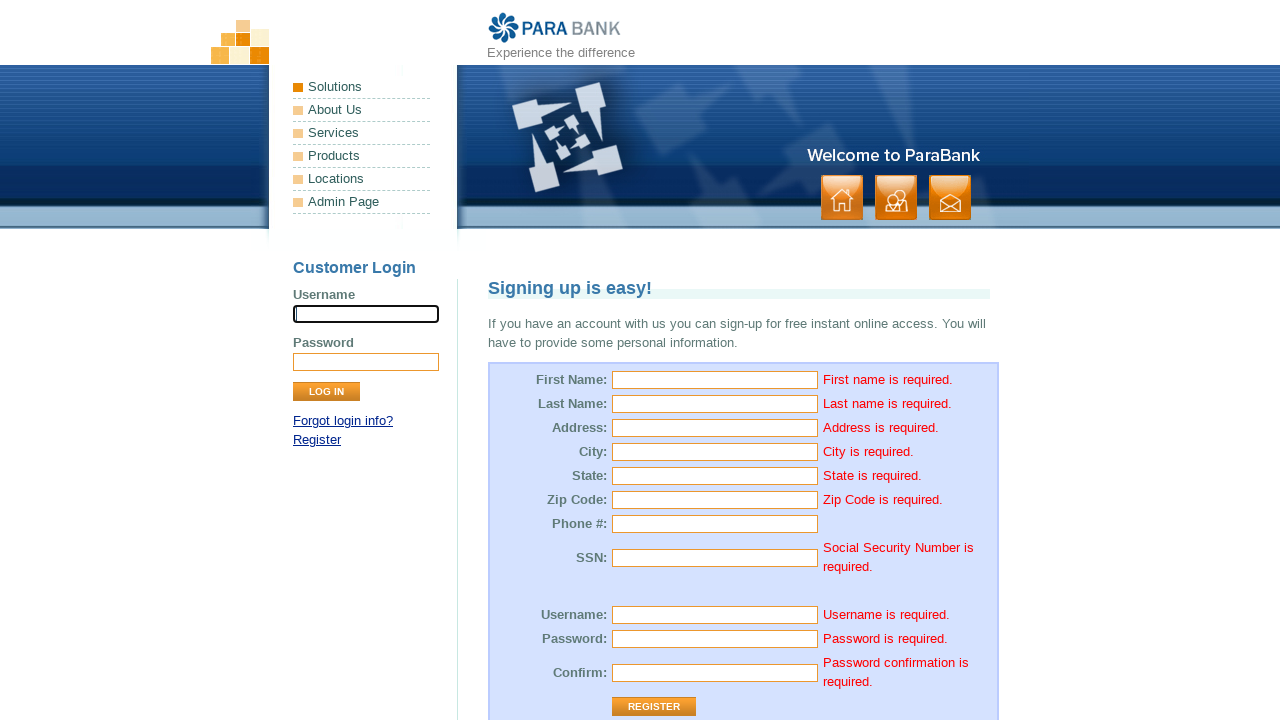

Page finished loading after form submission
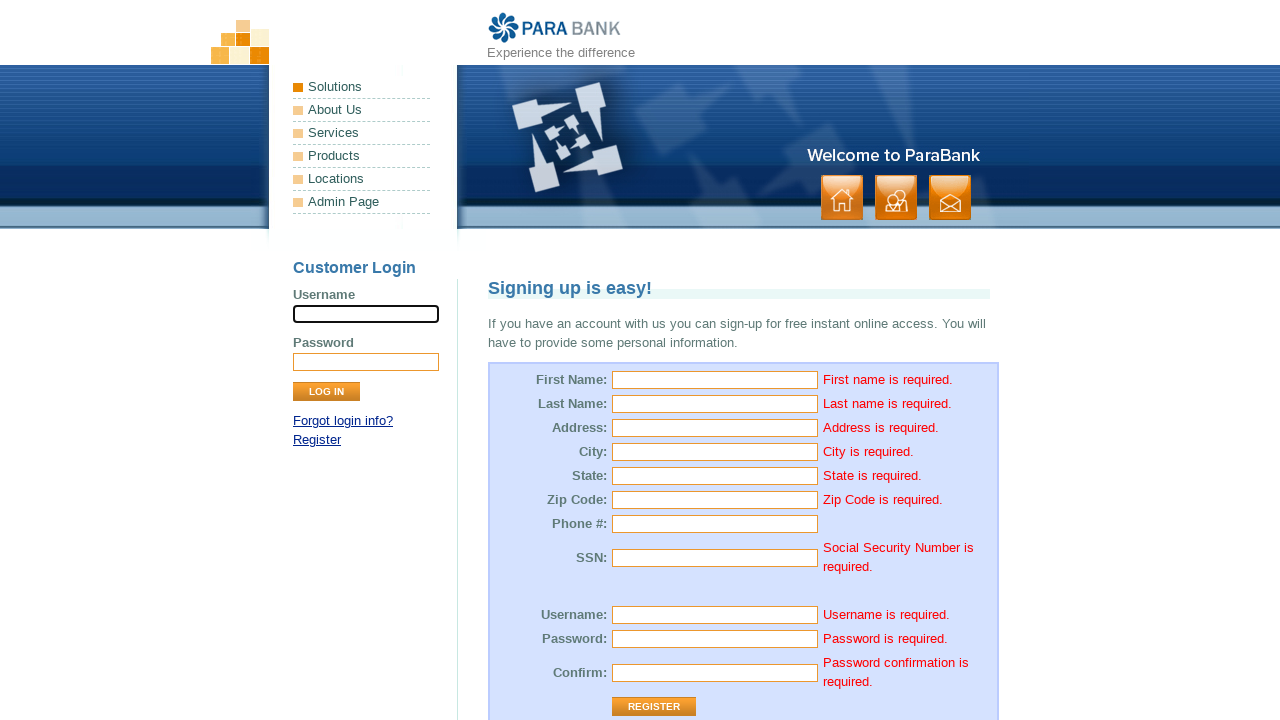

Verified that account creation failed - page title is not 'ParaBank | Account Created!'
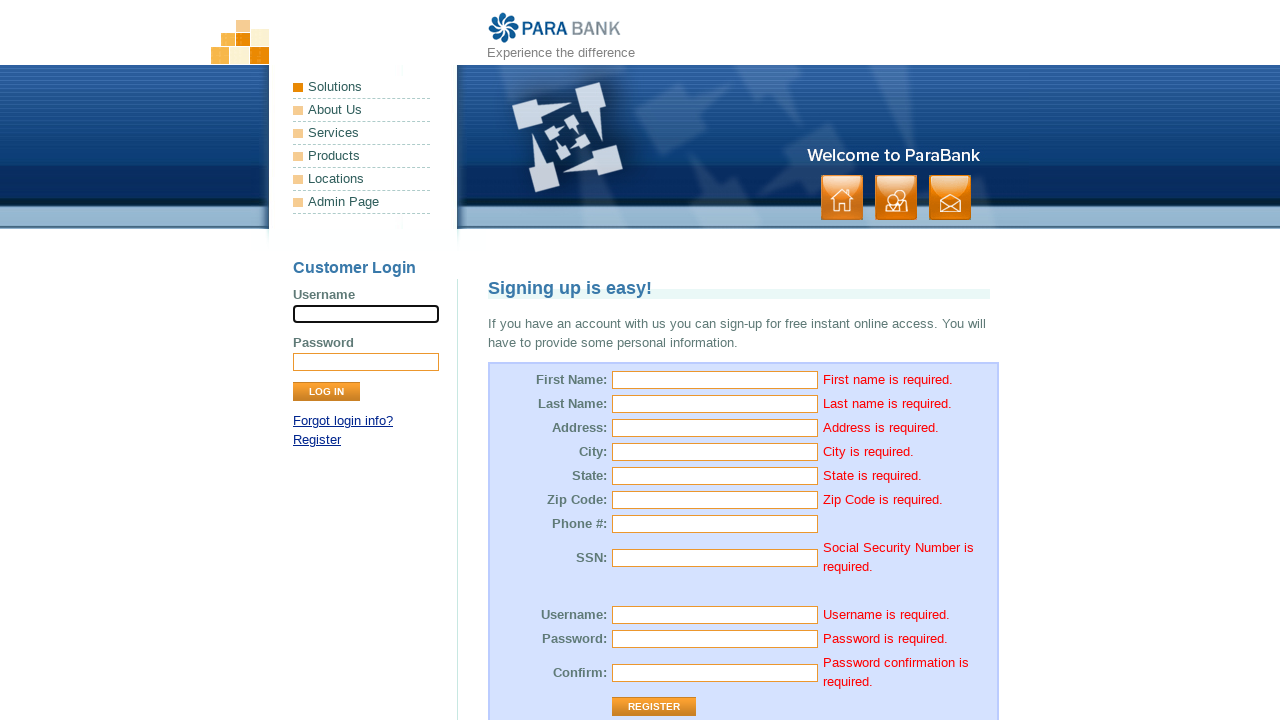

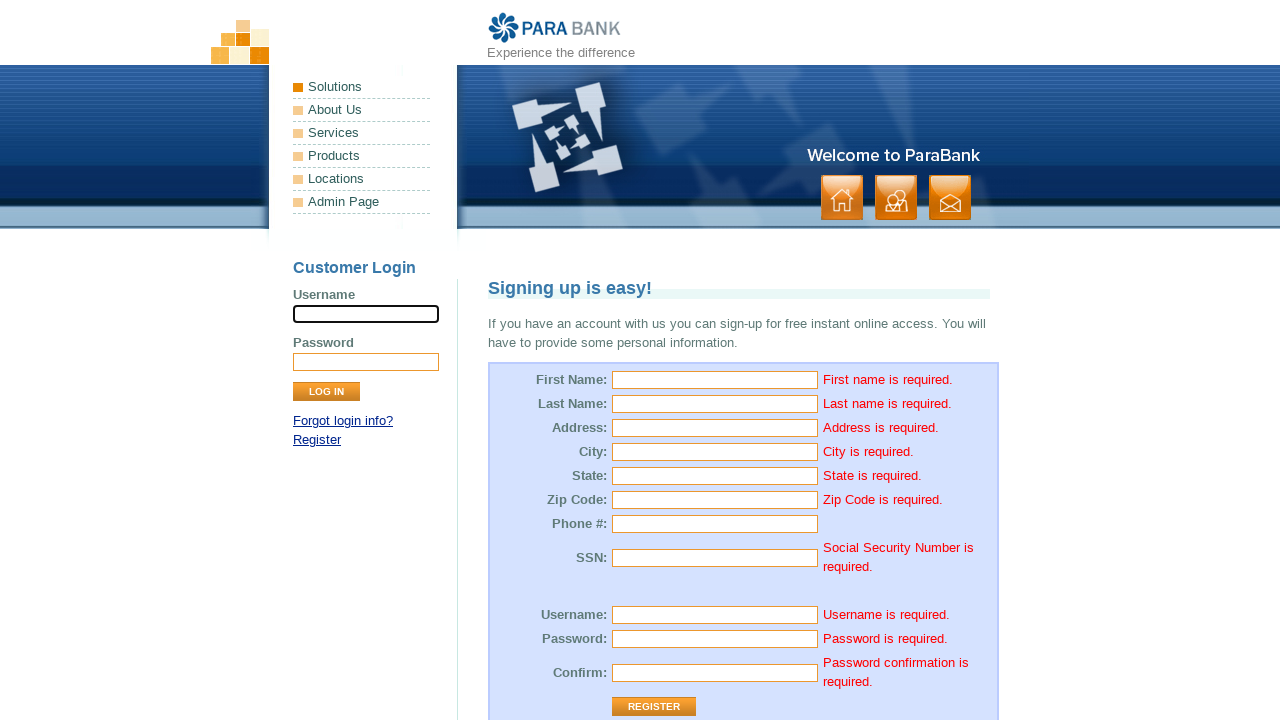